Navigates to an automation practice page and verifies that footer links are present and accessible

Starting URL: https://rahulshettyacademy.com/AutomationPractice/

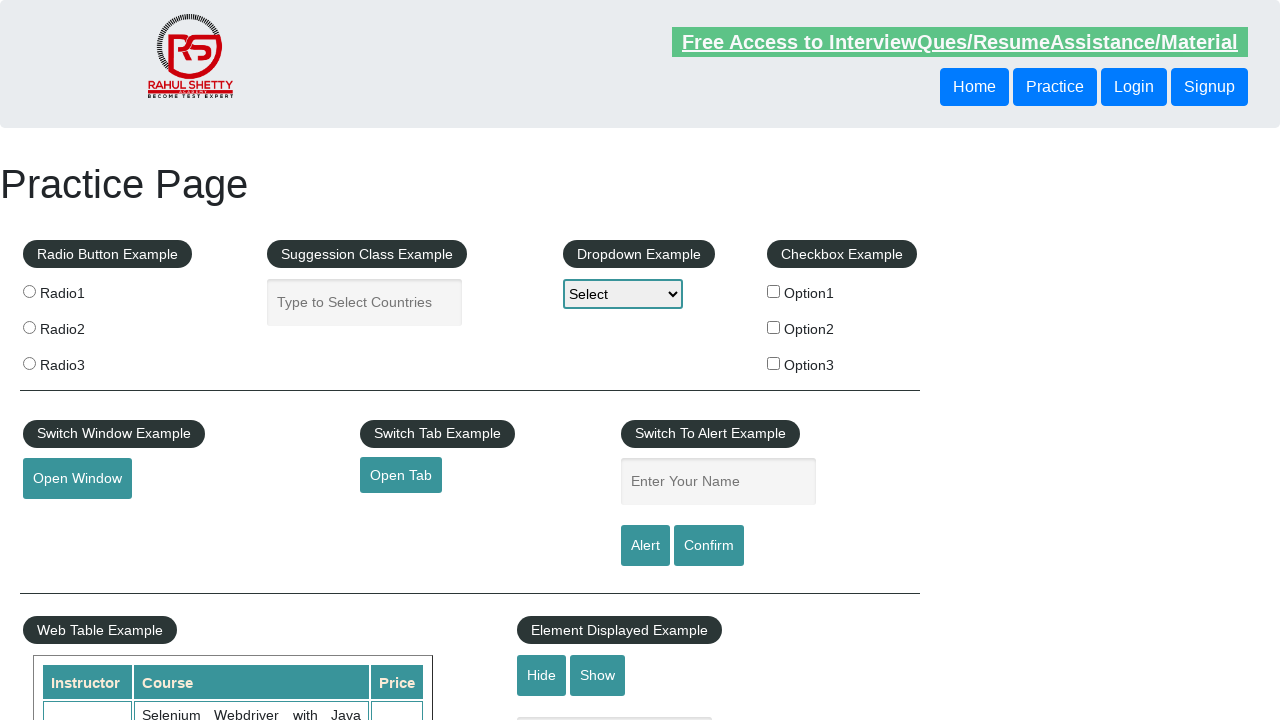

Waited for footer links to be present
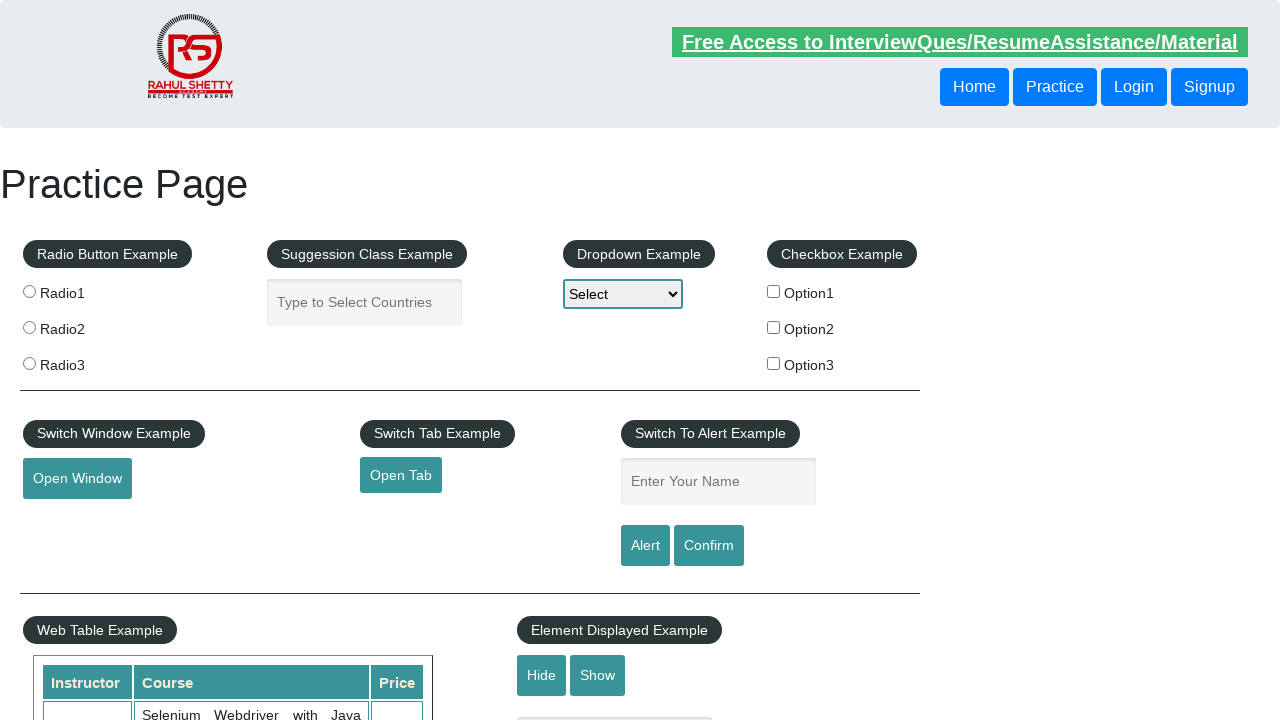

Retrieved all footer links from the page
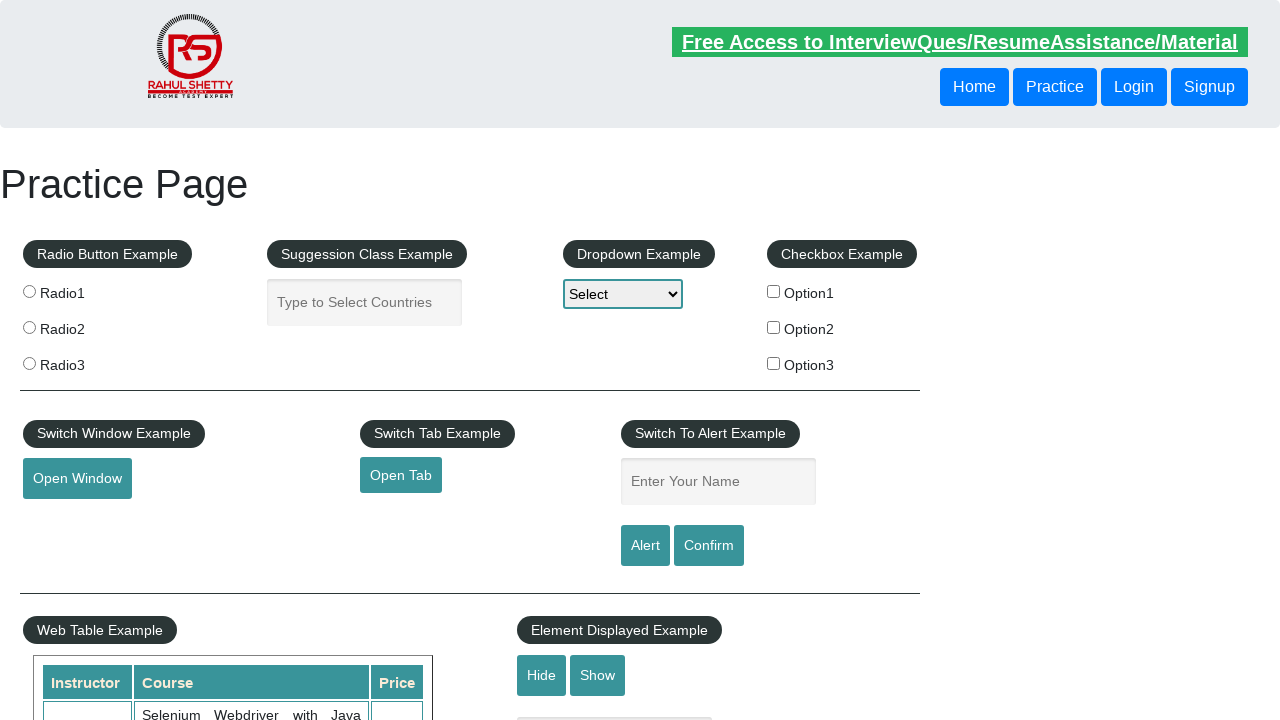

Verified that footer links are present
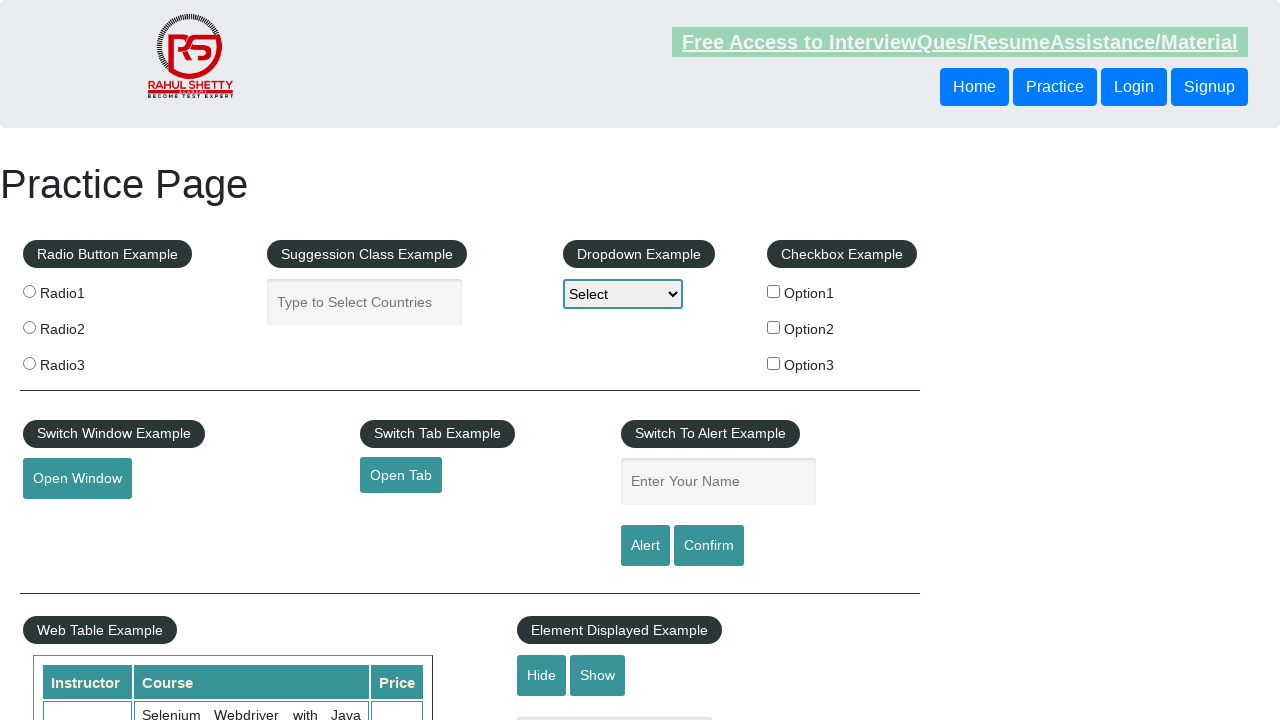

Found 20 footer links
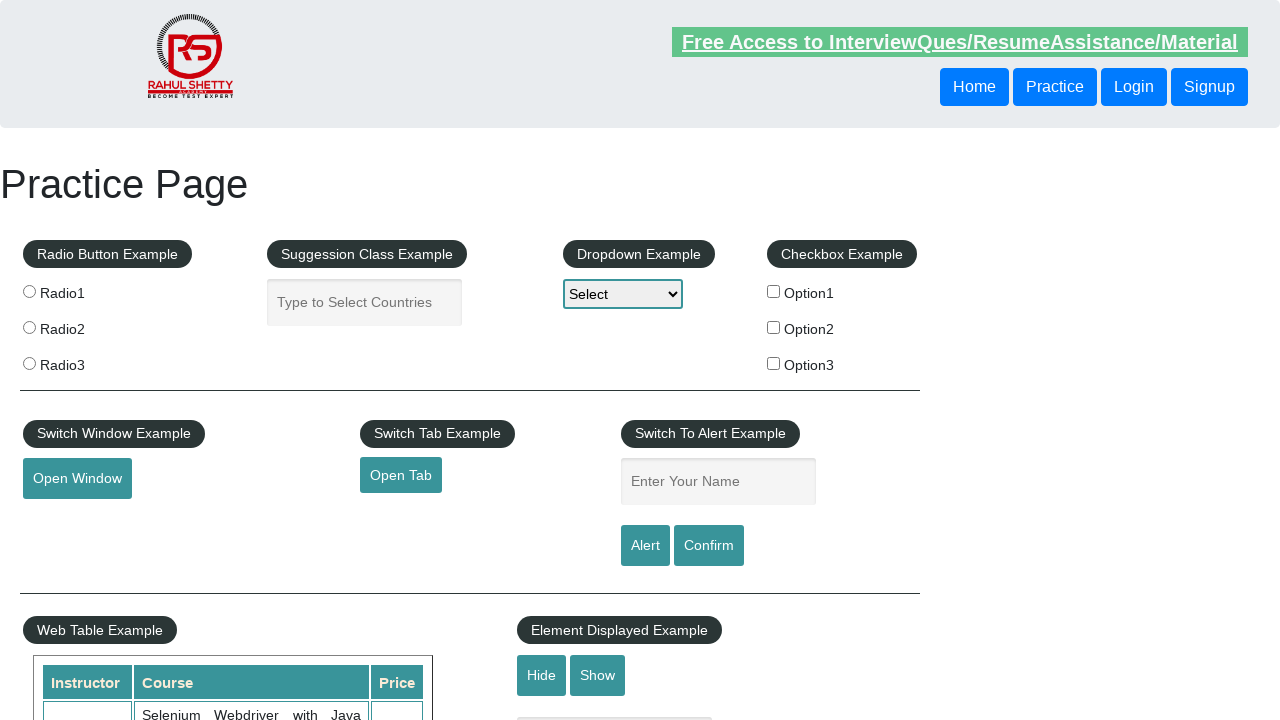

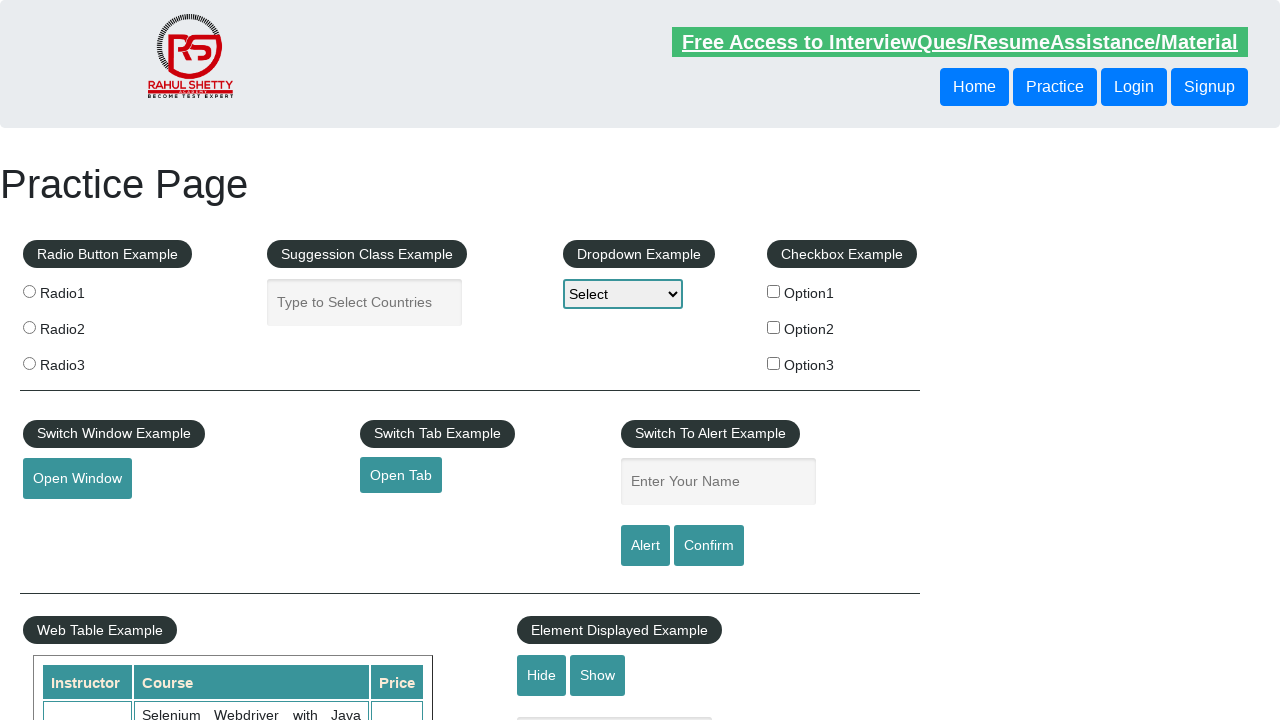